Opens Swiggy website, then opens a new browser tab and navigates to Myntra, demonstrating multi-tab handling

Starting URL: https://www.swiggy.com/

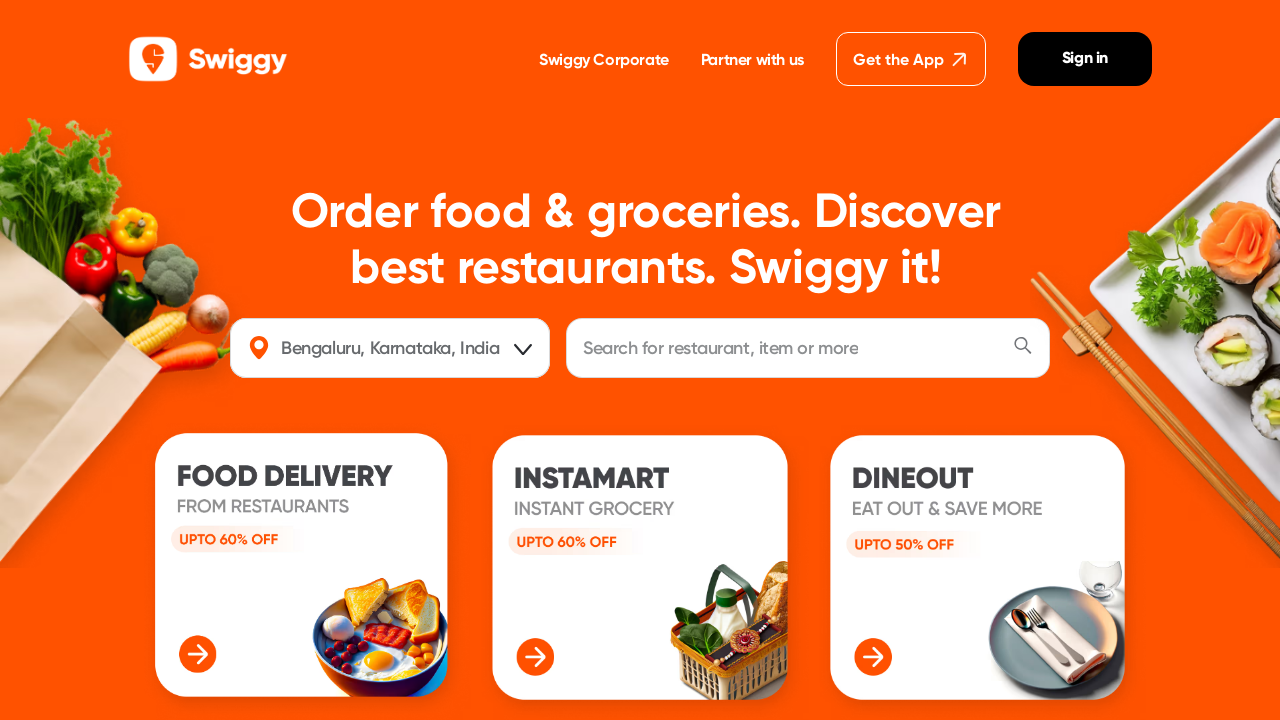

Opened a new browser tab
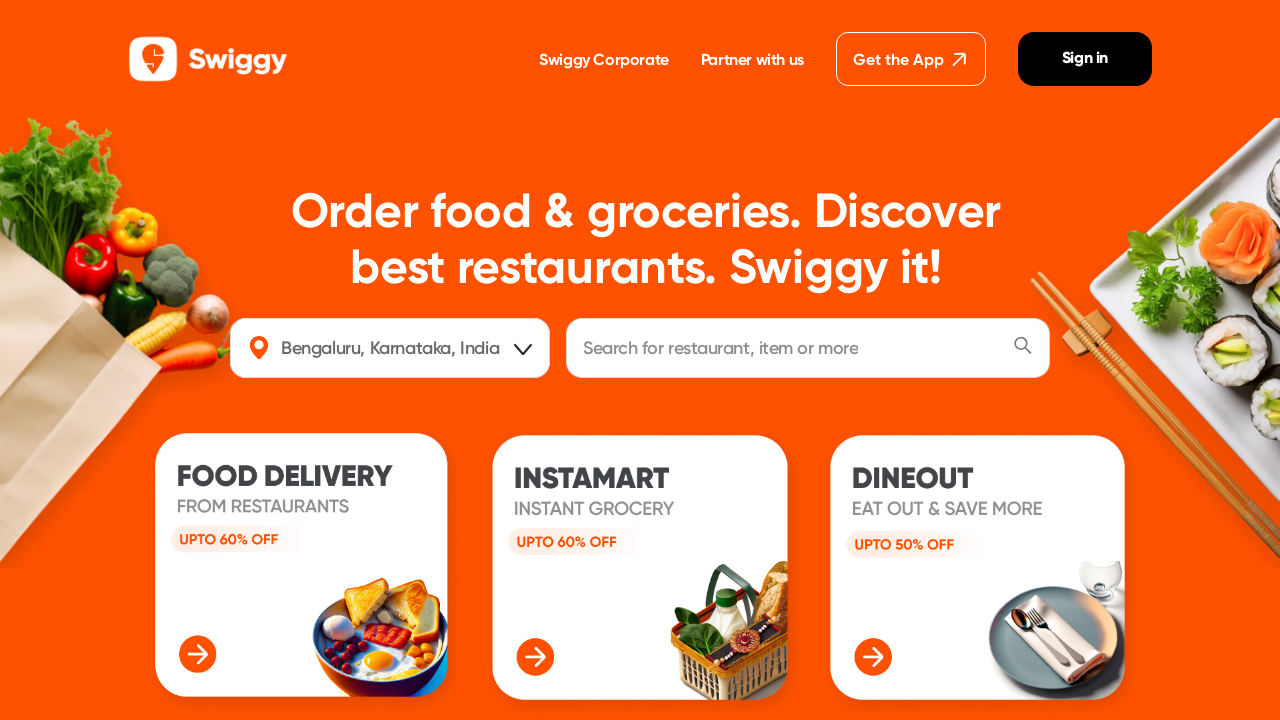

Navigated to Myntra website in new tab
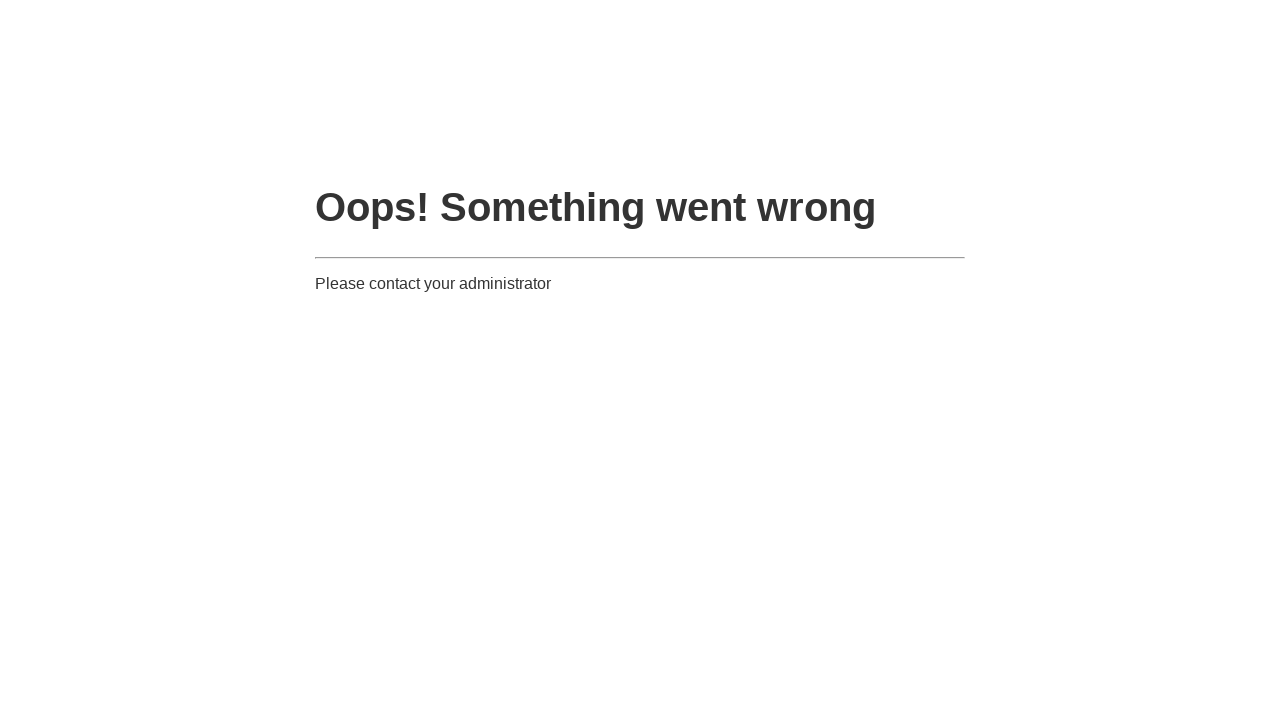

Retrieved all open pages in context
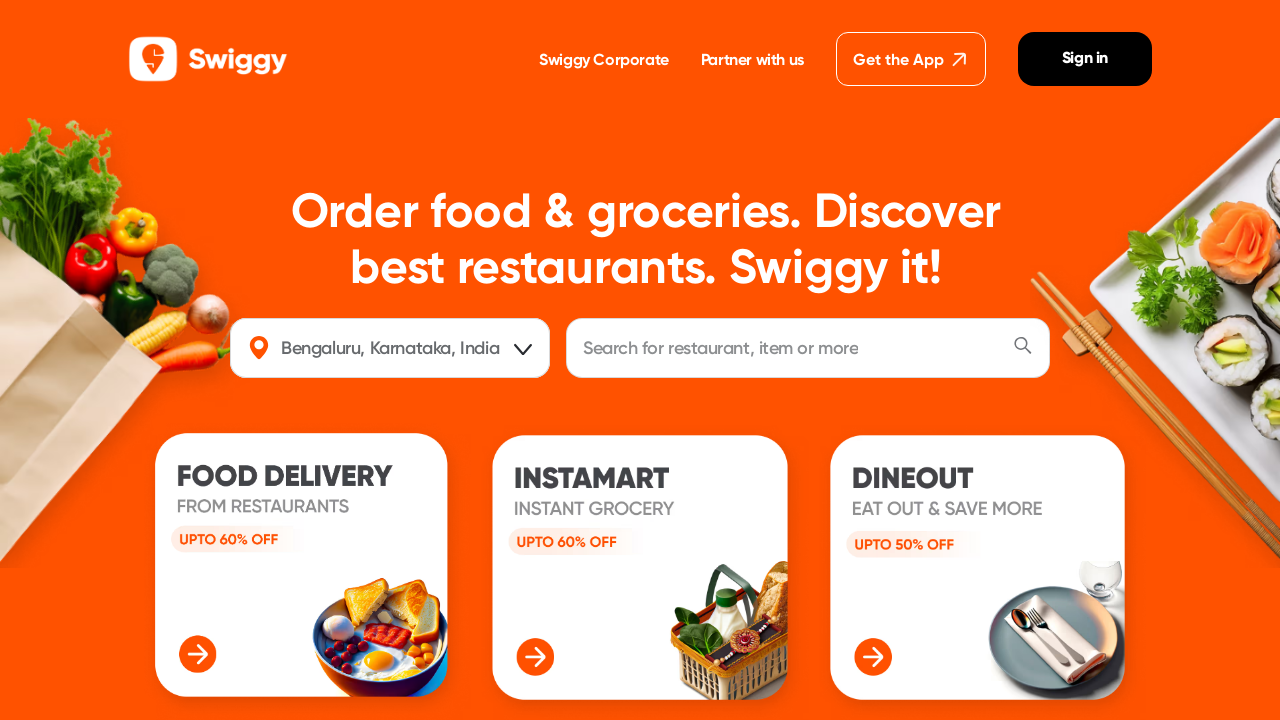

Switched back to Swiggy tab
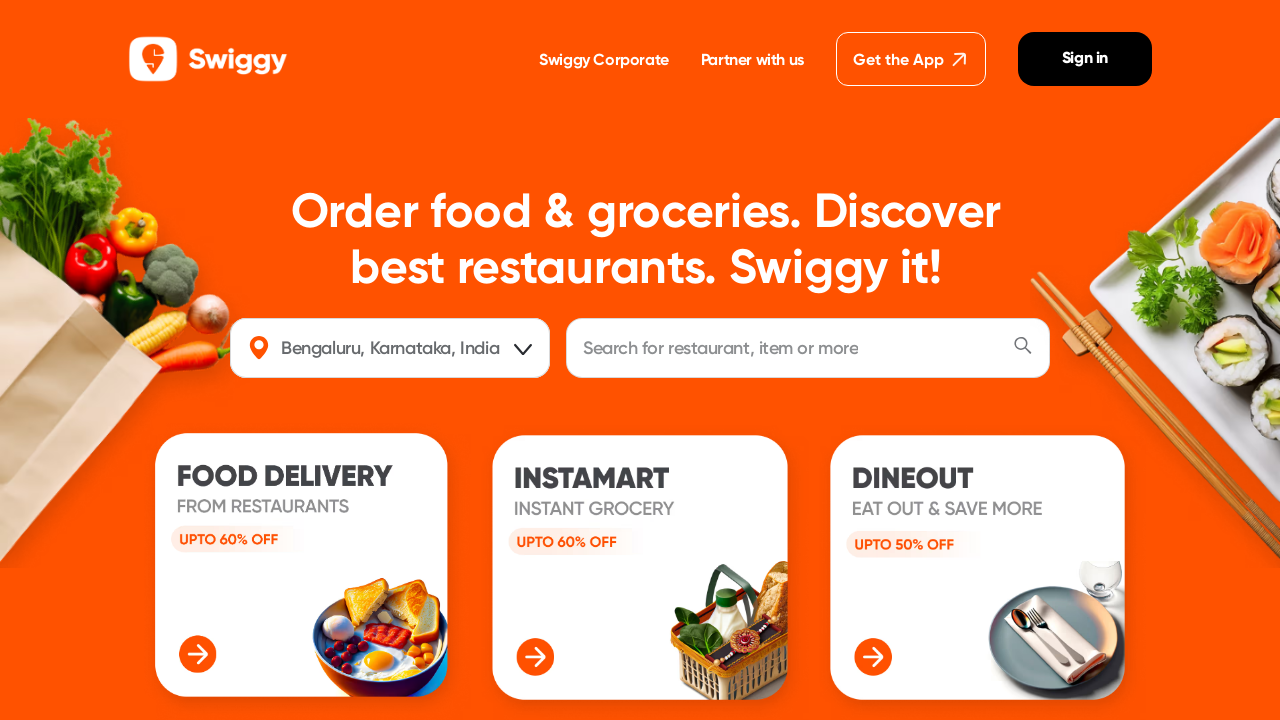

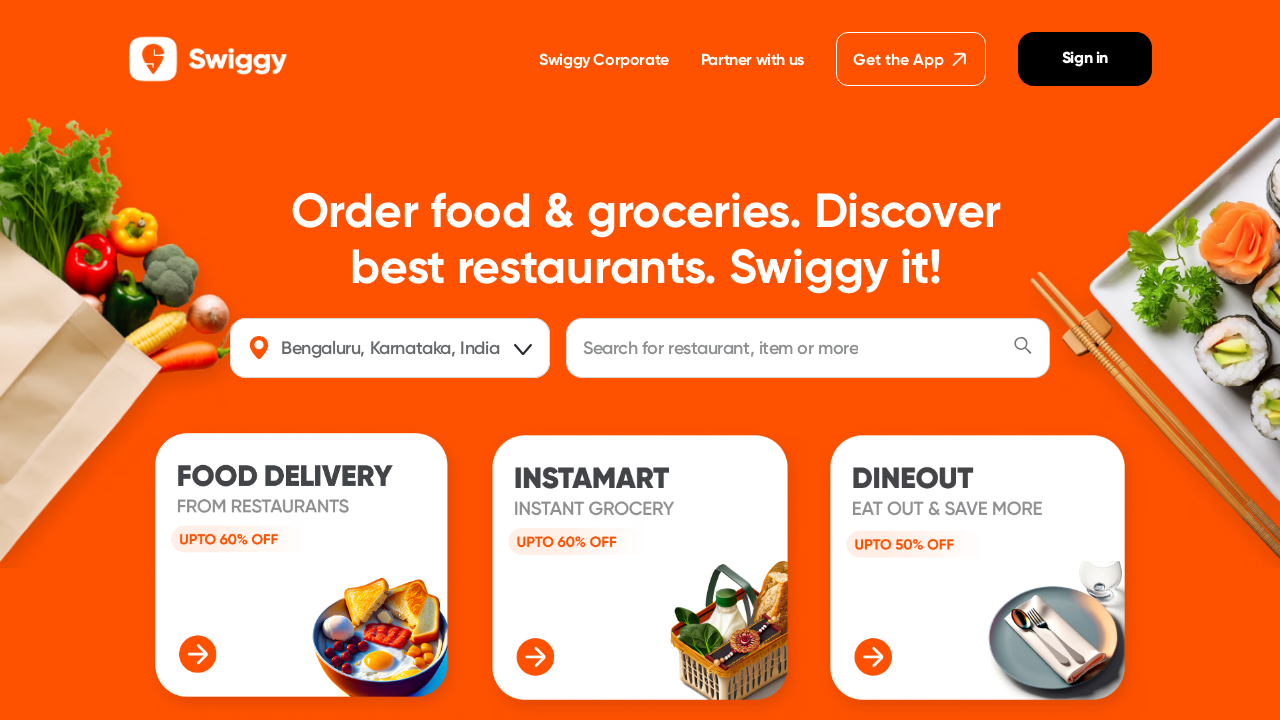